Navigates to the-internet herokuapp, clicks on Add/Remove Elements link, and clicks the Add Element button

Starting URL: https://the-internet.herokuapp.com/

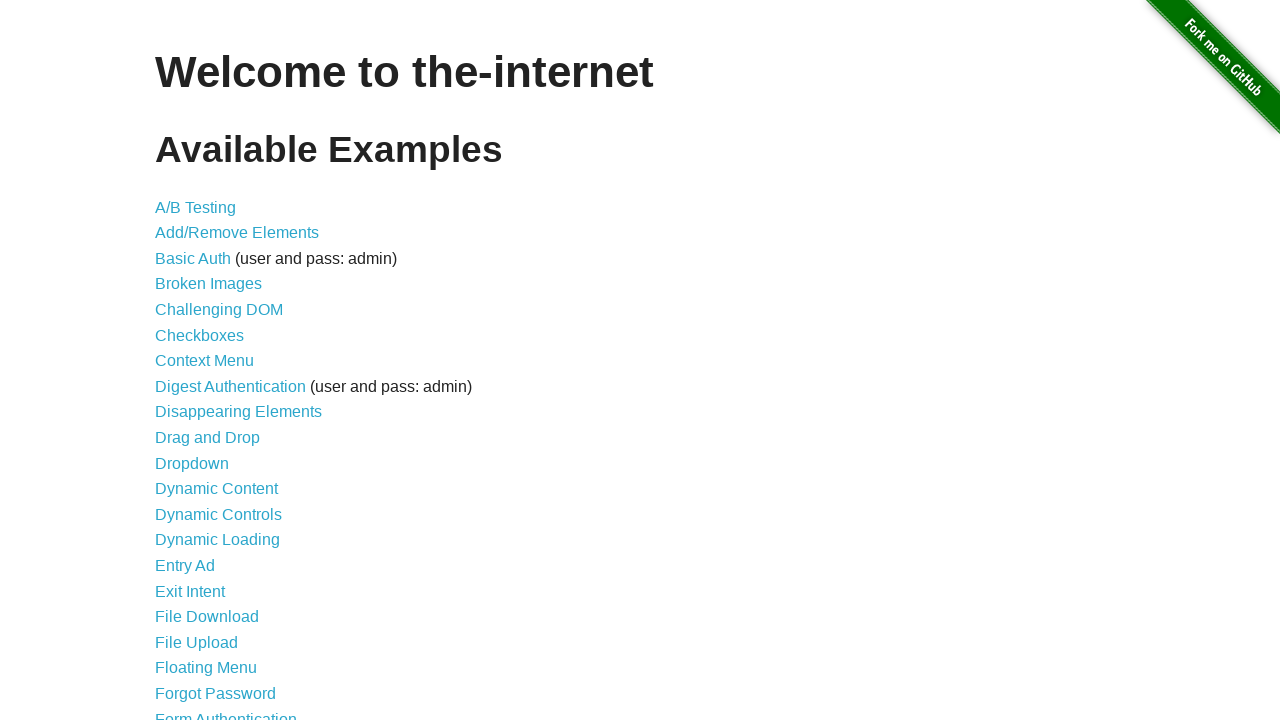

Clicked on Add/Remove Elements link at (237, 233) on a[href='/add_remove_elements/']
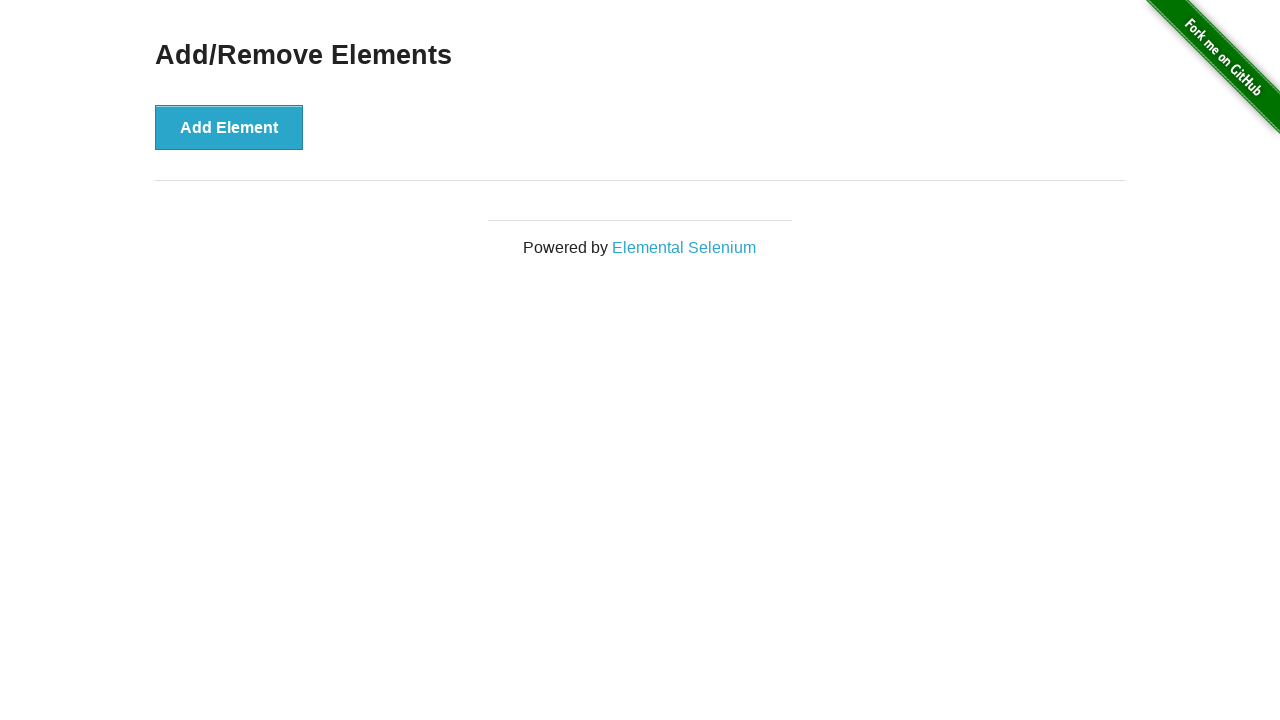

Clicked the Add Element button at (229, 127) on button[onclick='addElement()']
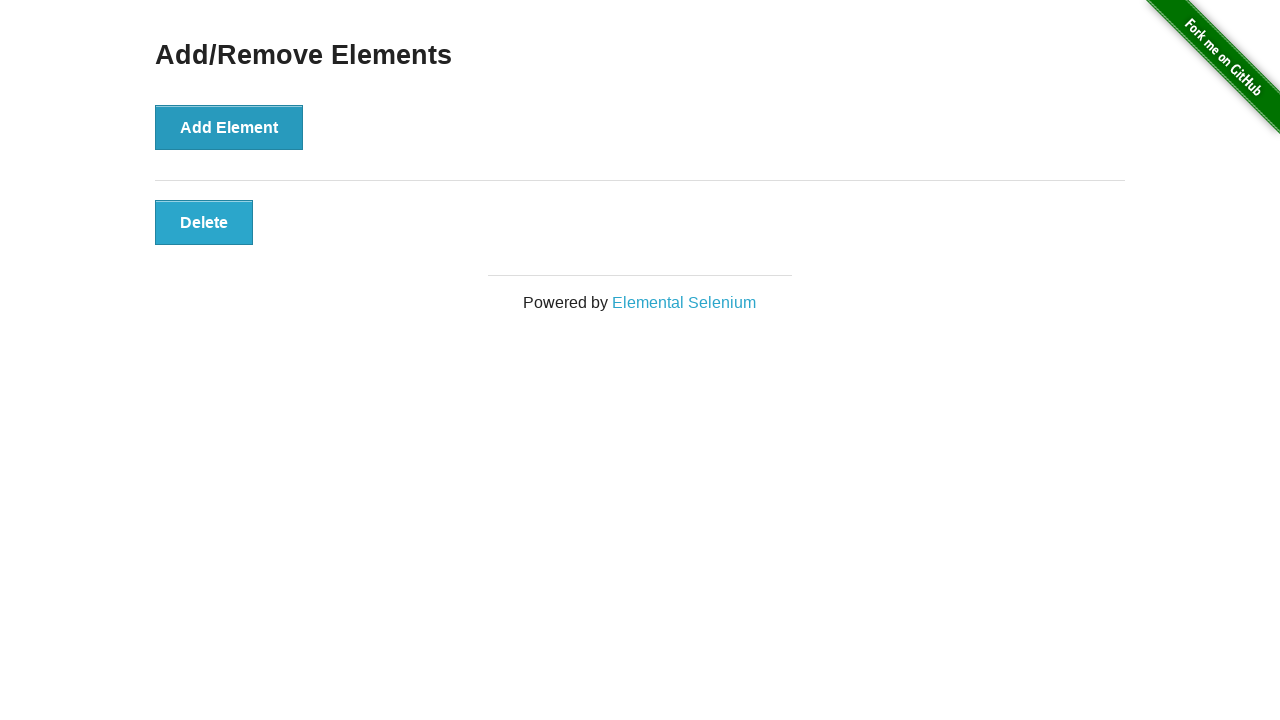

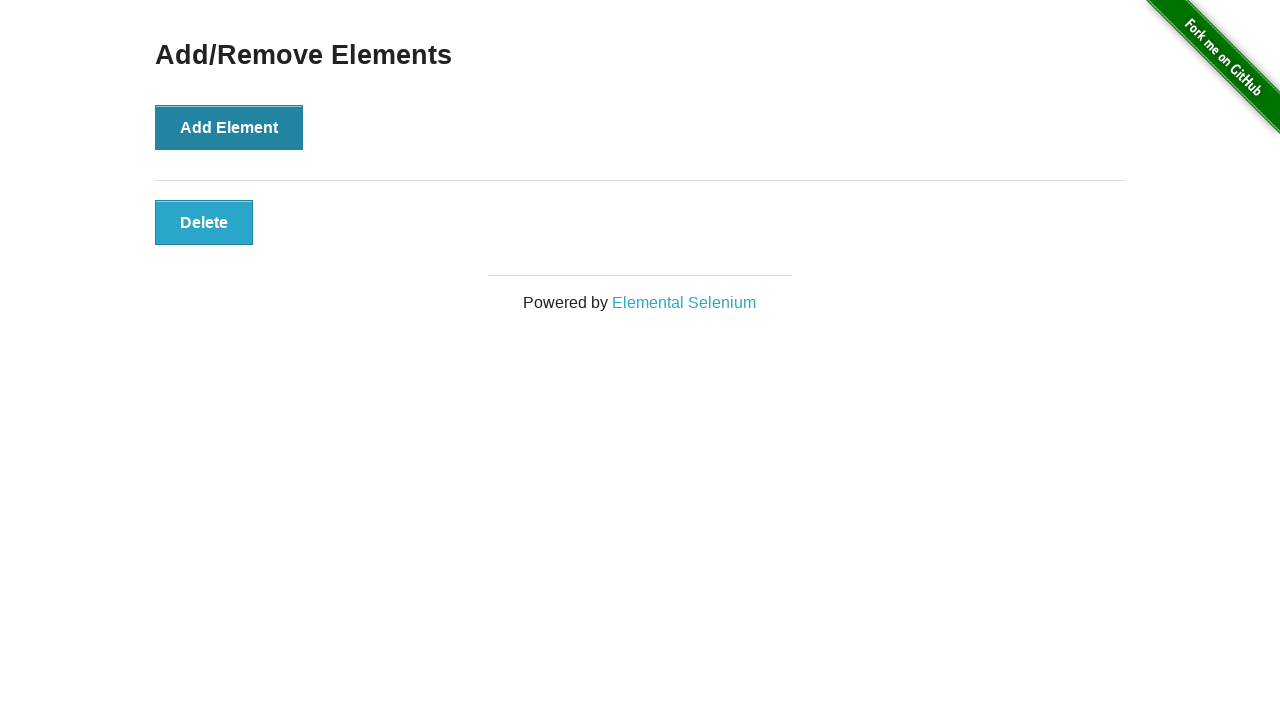